Tests multi-window/tab handling by opening a new tab, navigating to a different page, extracting a course name, then switching back to the original window and filling a form field with the extracted text.

Starting URL: https://rahulshettyacademy.com/angularpractice/

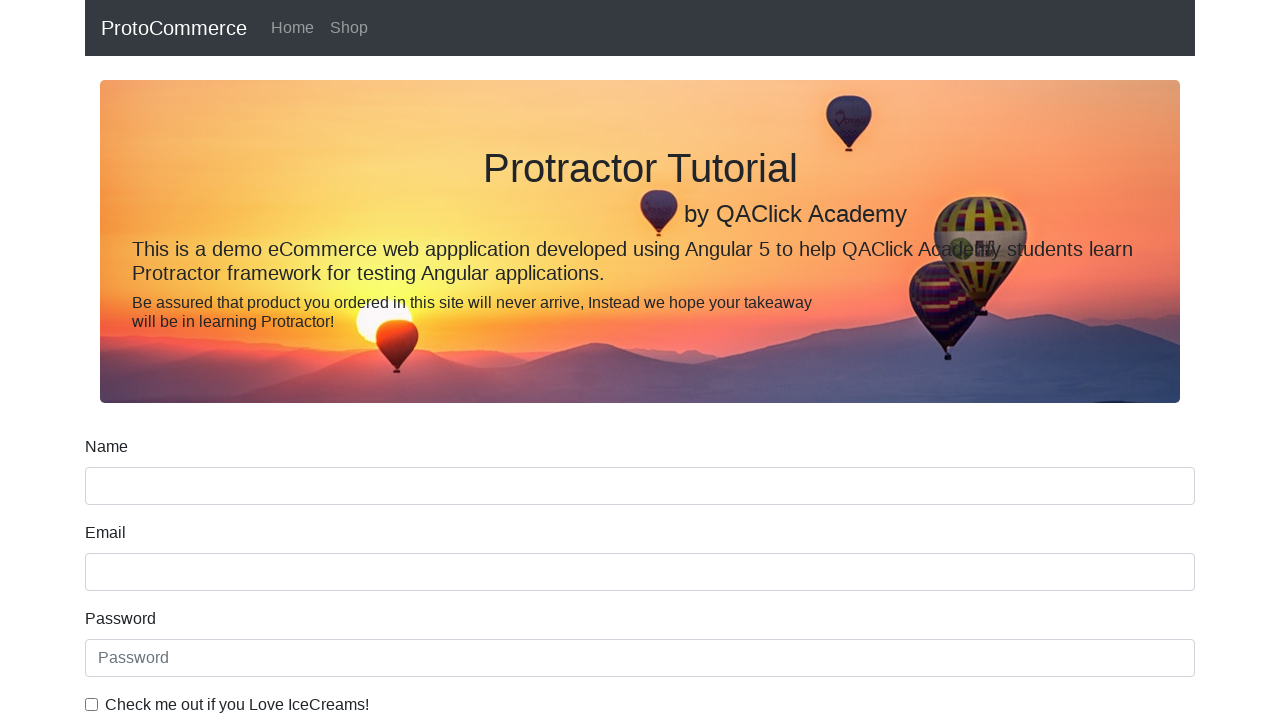

Opened a new tab/window
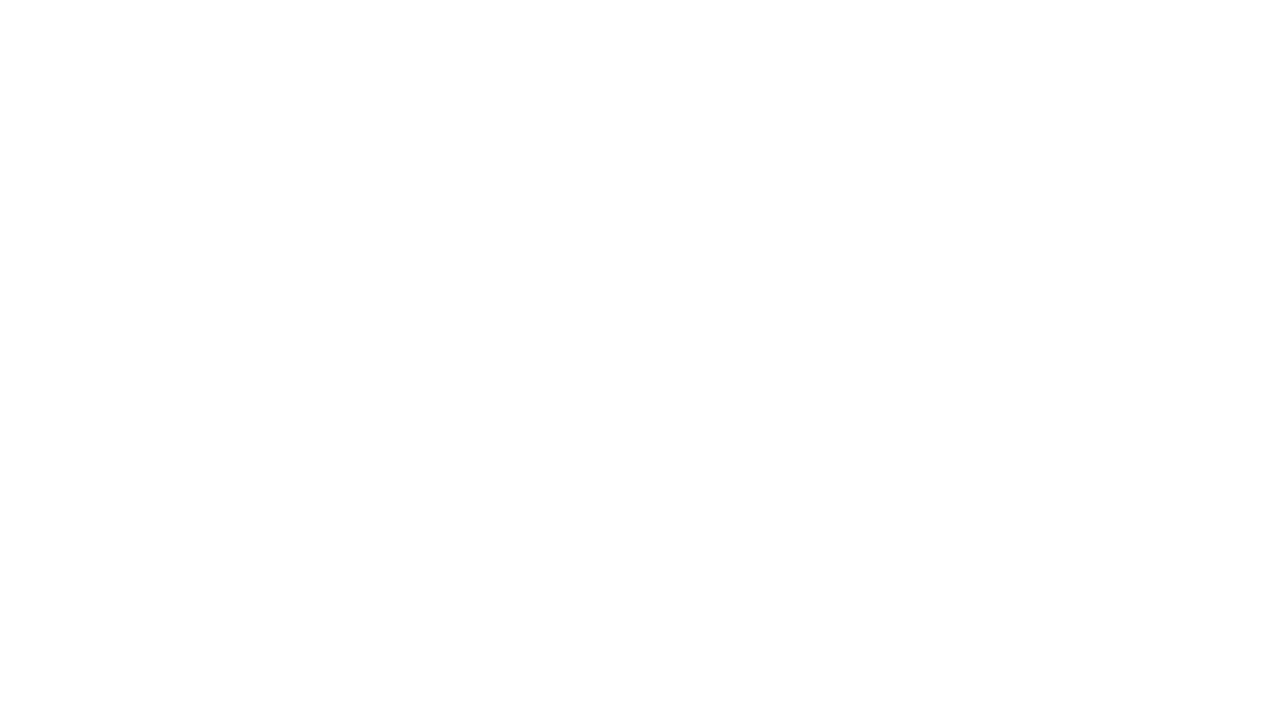

Navigated to https://rahulshettyacademy.com/ in new tab
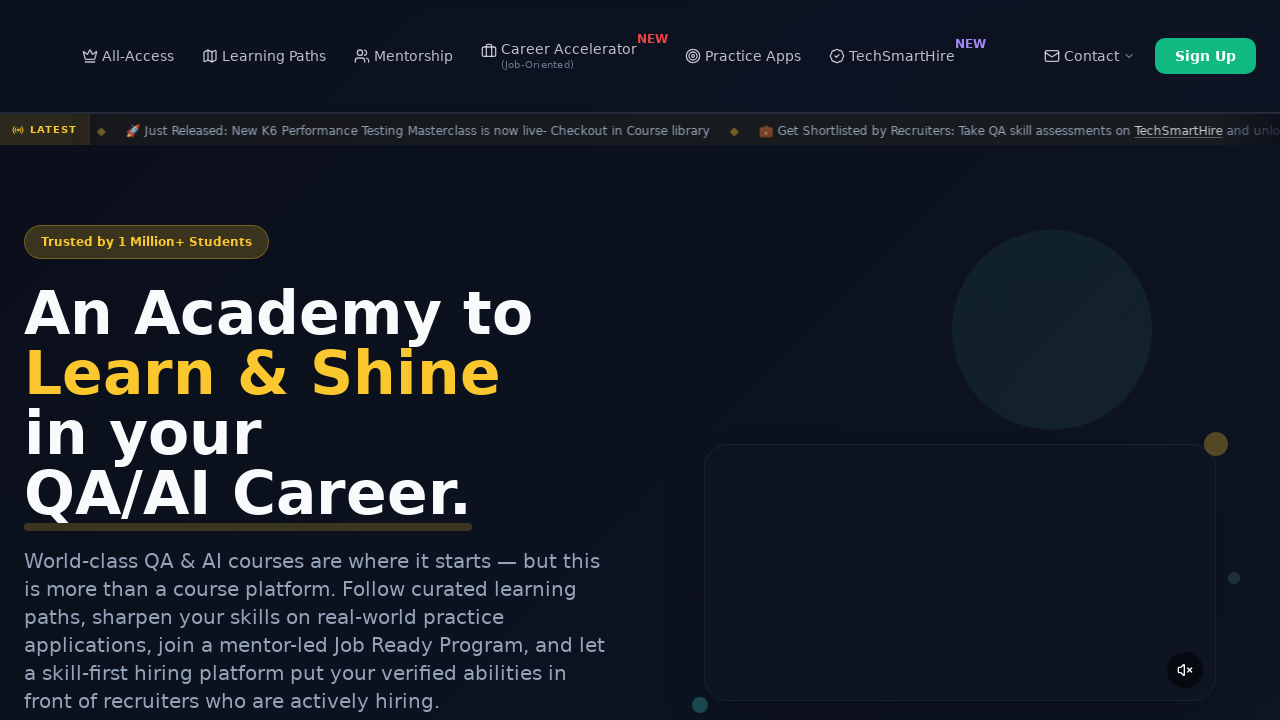

Waited for course links to load
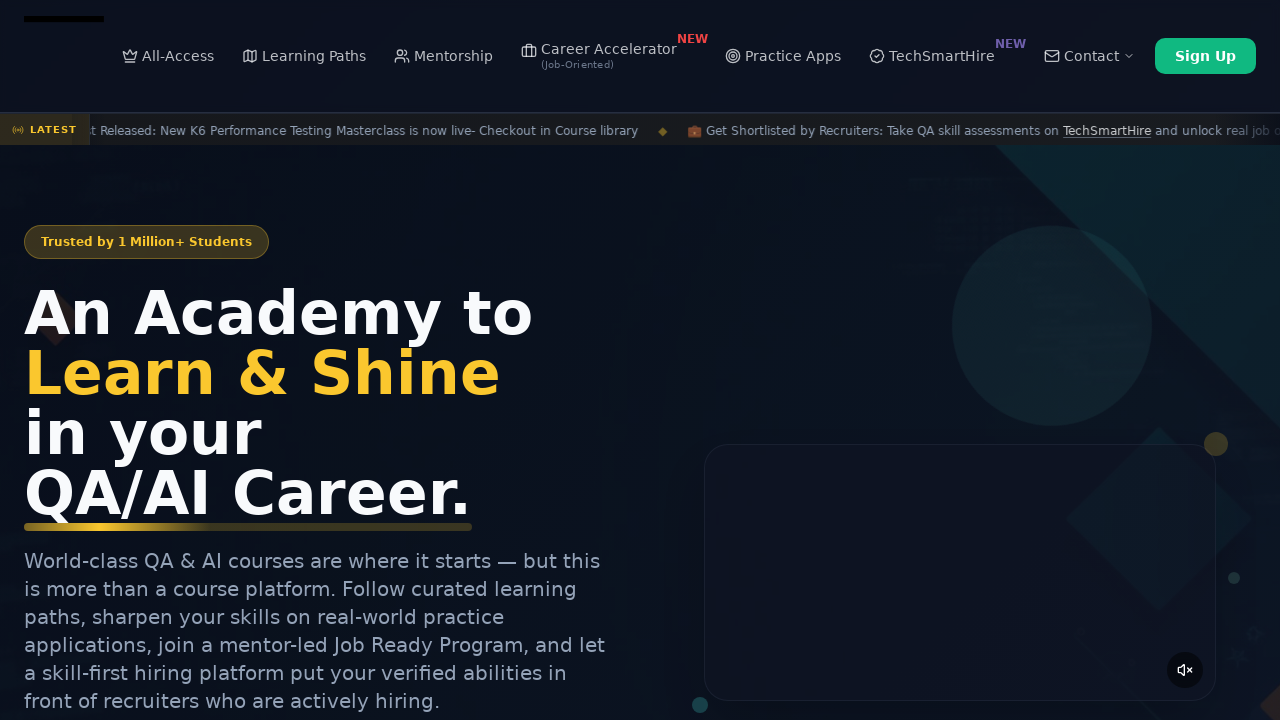

Located all course links on the page
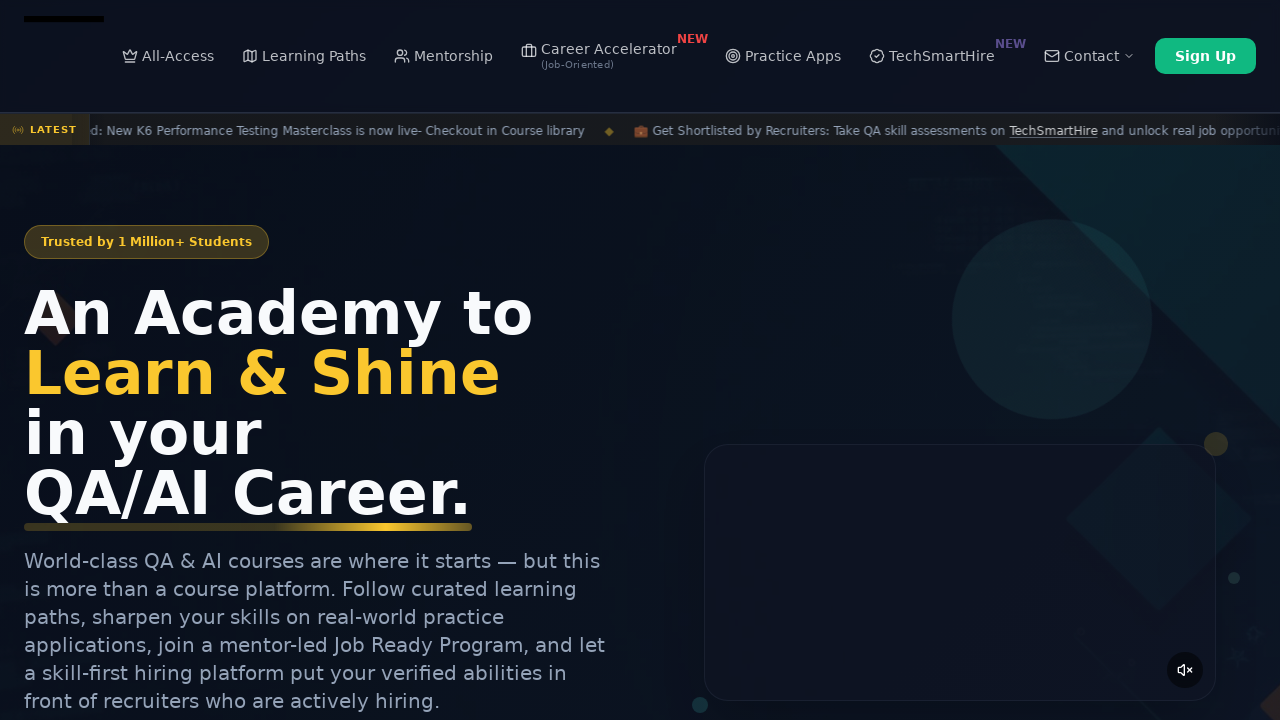

Extracted course name from second course link: Playwright Testing
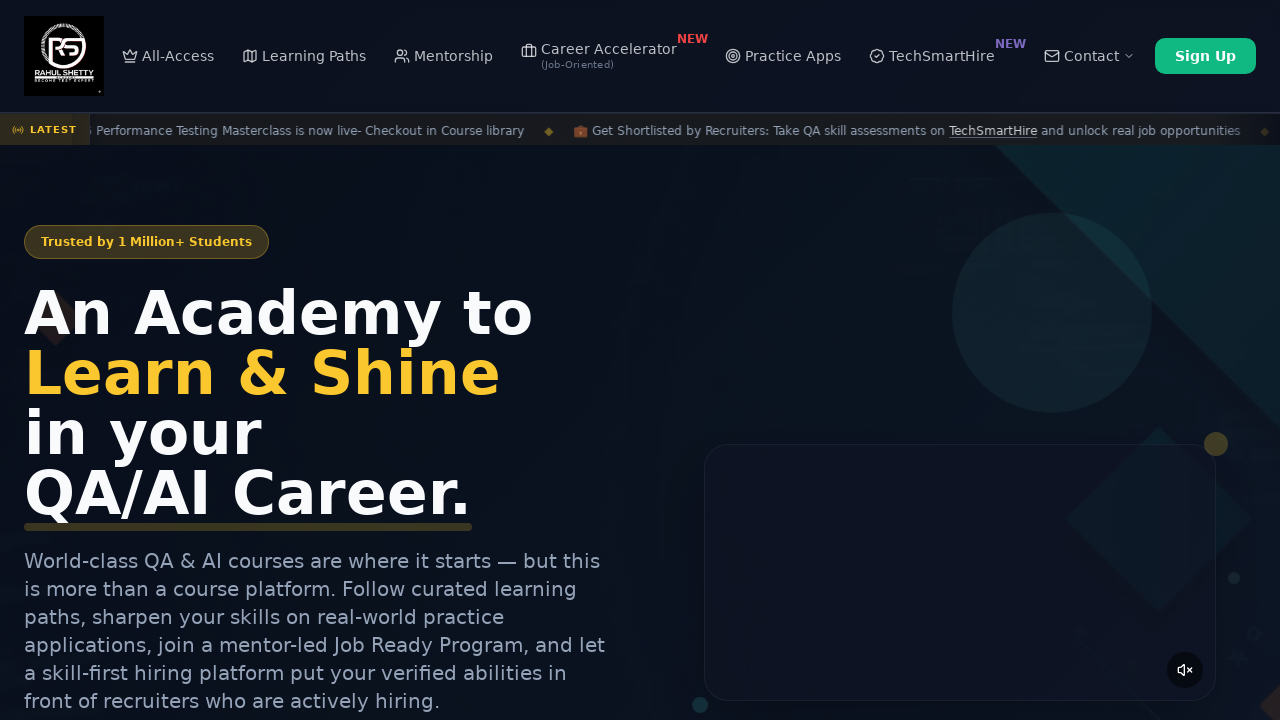

Switched back to original window
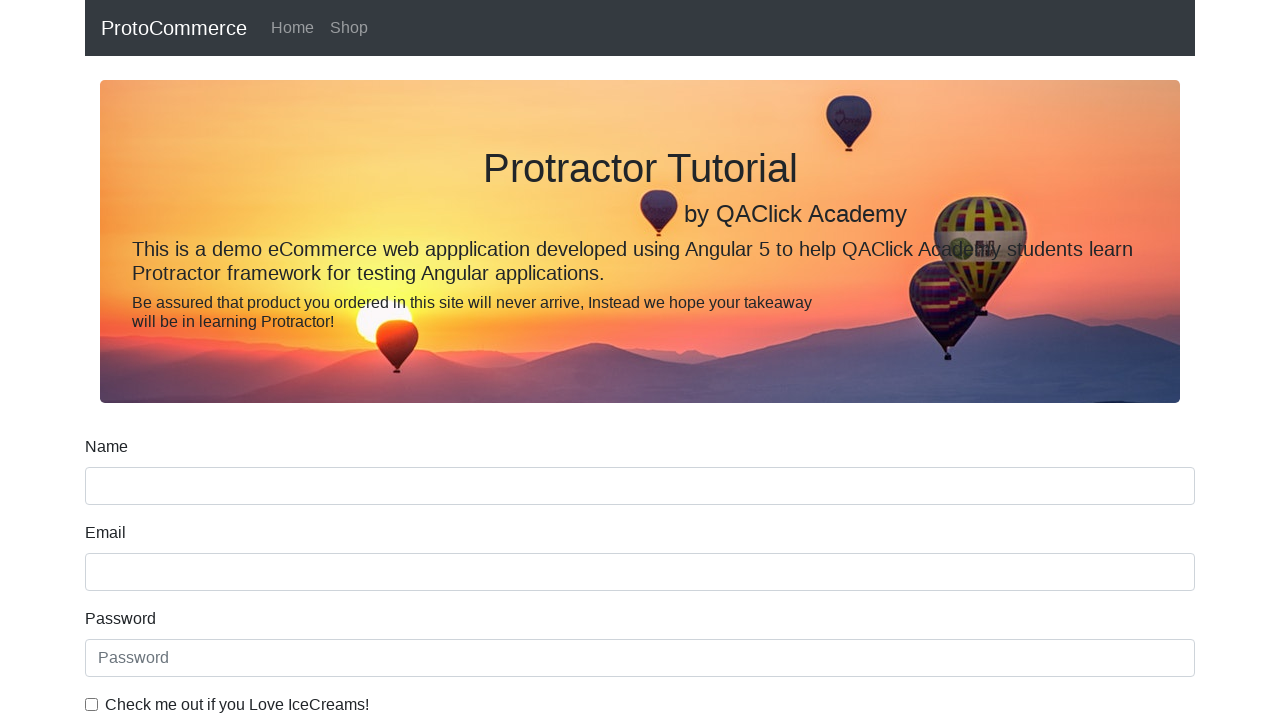

Filled name field with extracted course name: Playwright Testing on input[name='name']
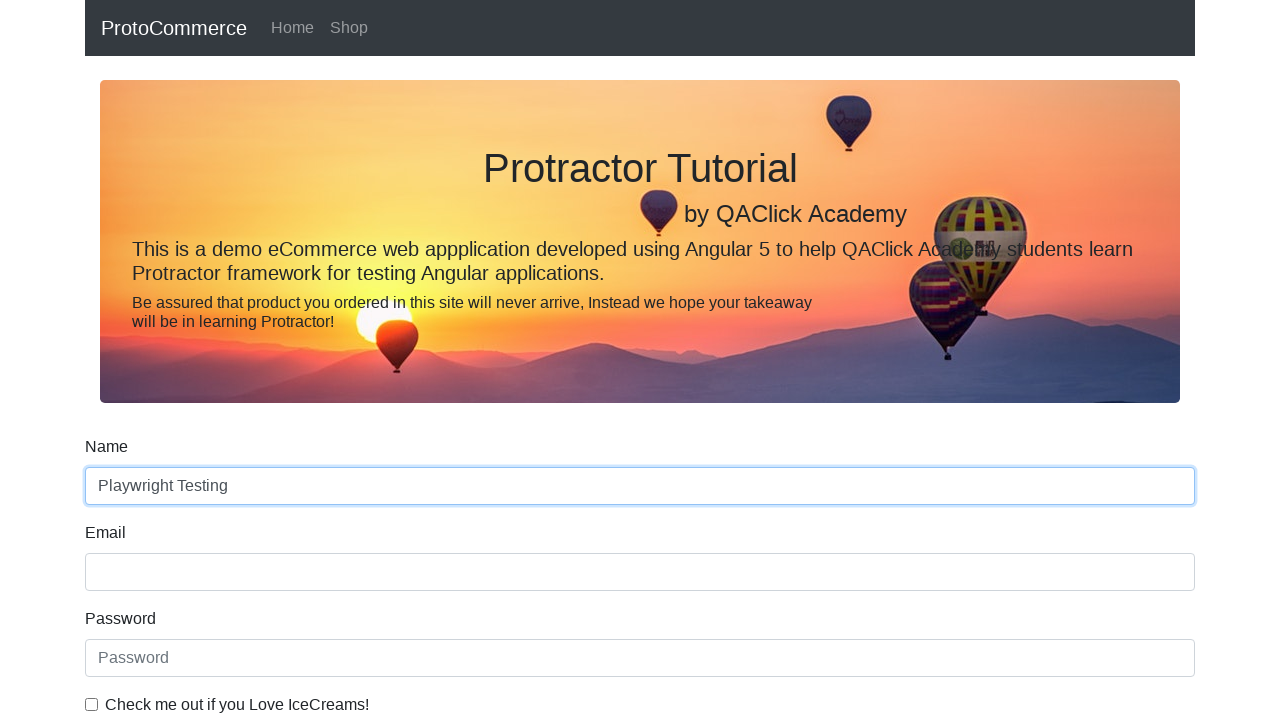

Closed the new tab/window
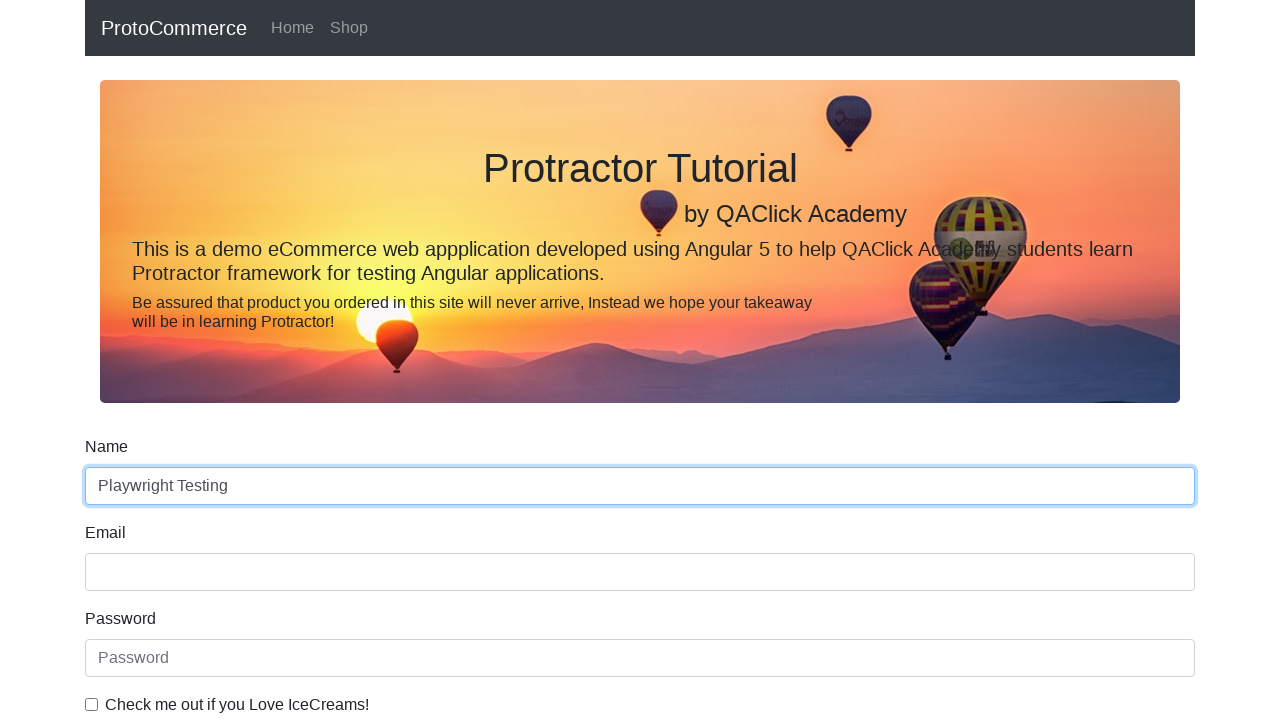

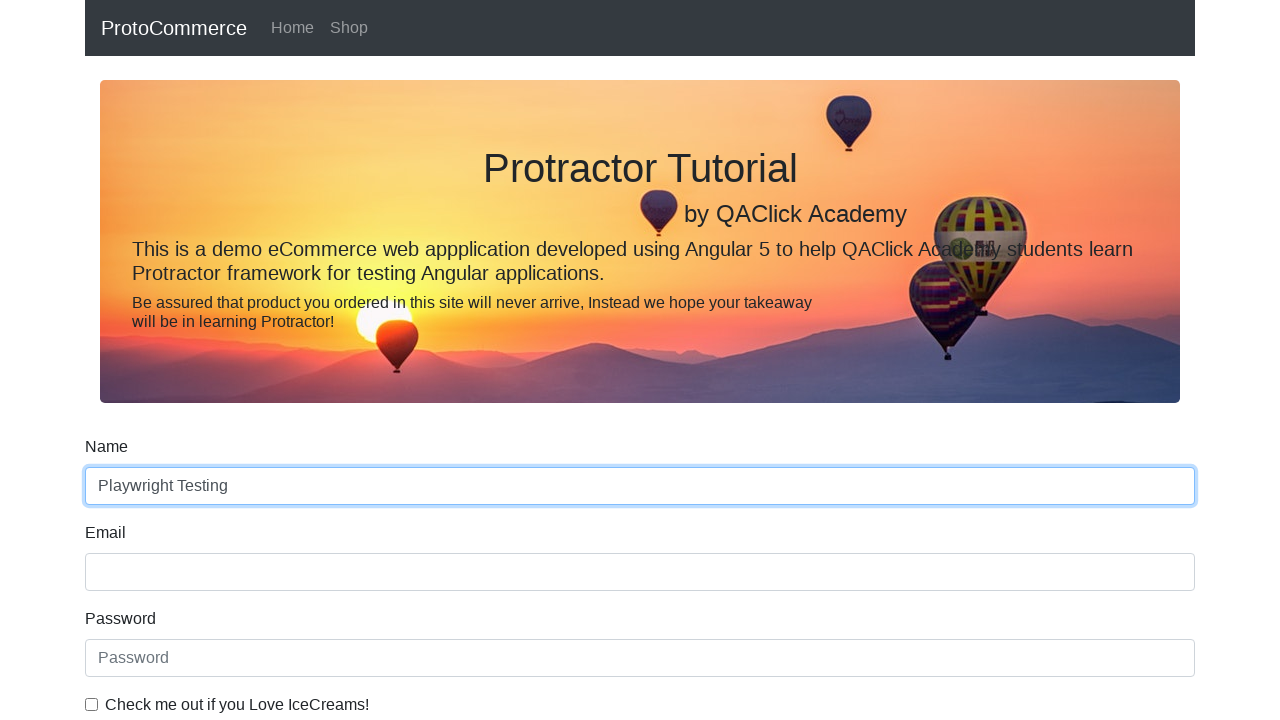